Navigates to Playwright documentation, clicks through to the Page Object Model article via Get Started and Guides sections

Starting URL: https://playwright.dev

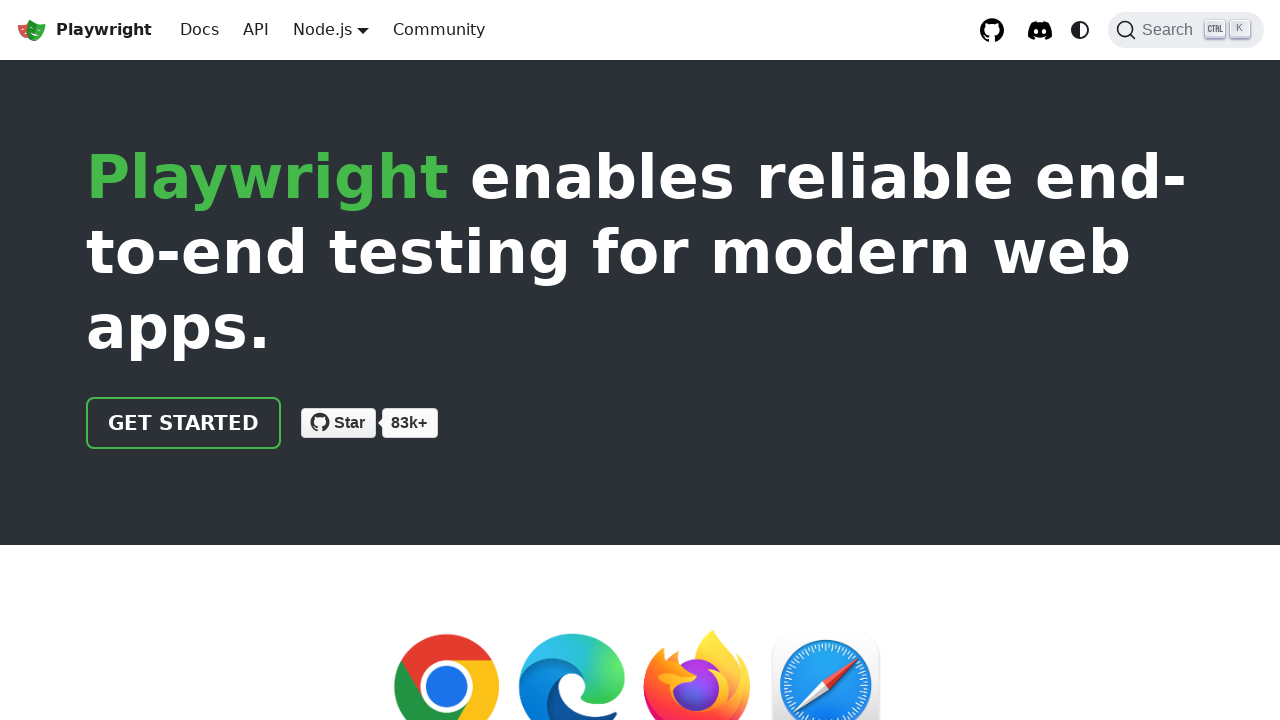

Clicked 'Get started' link at (184, 423) on a >> internal:has-text="Get started"i >> nth=0
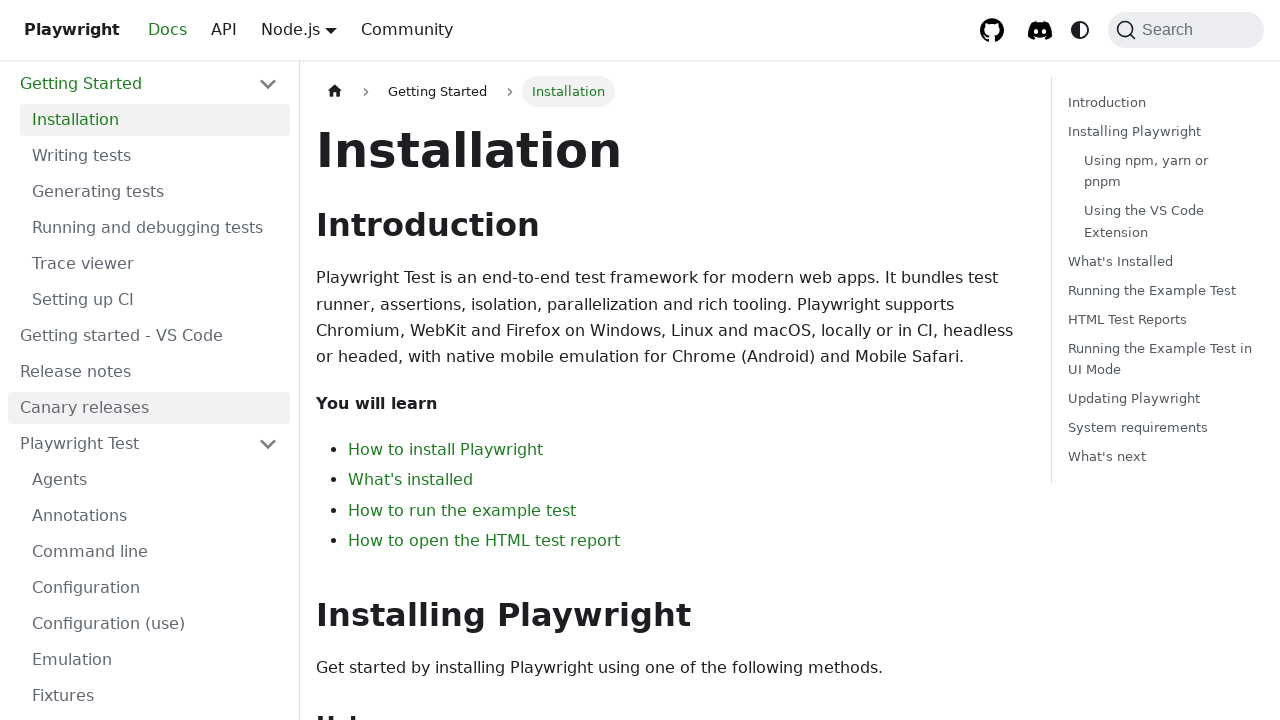

Installation header became visible
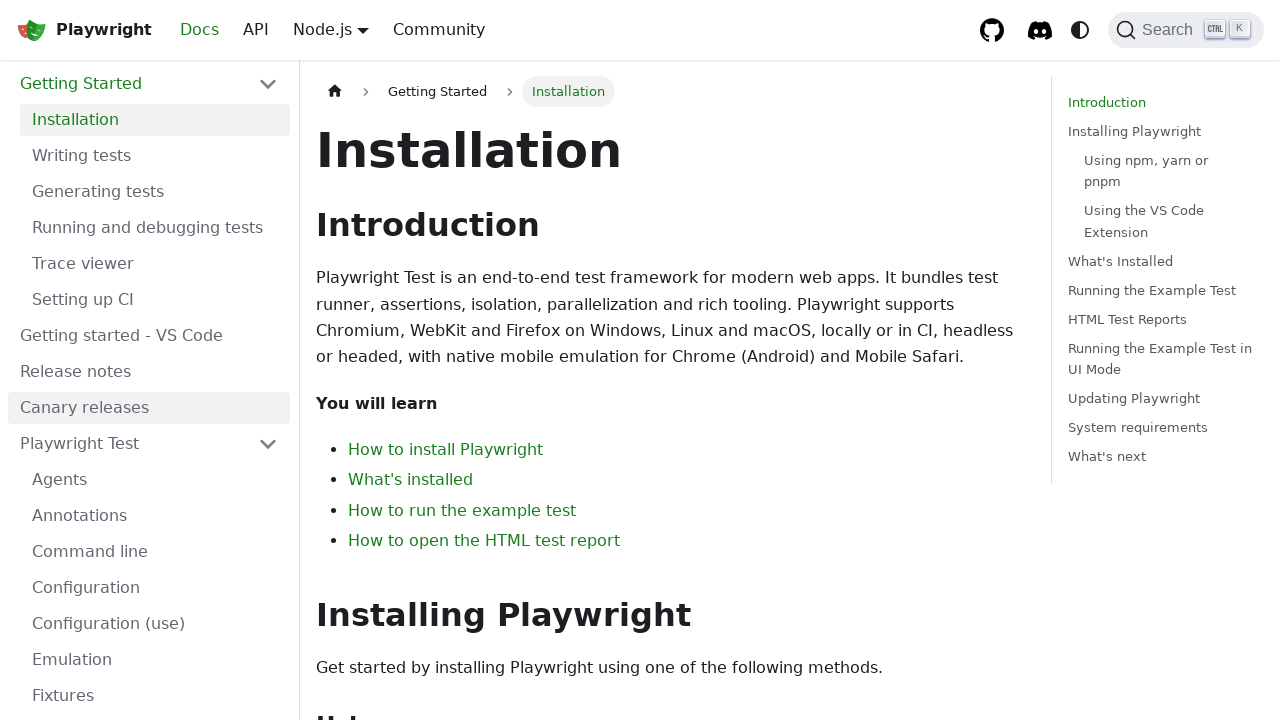

Clicked 'Page Object Model' link in Guides section at (155, 390) on li >> internal:has-text="Guides"i >> a >> internal:has-text="Page Object Model"i
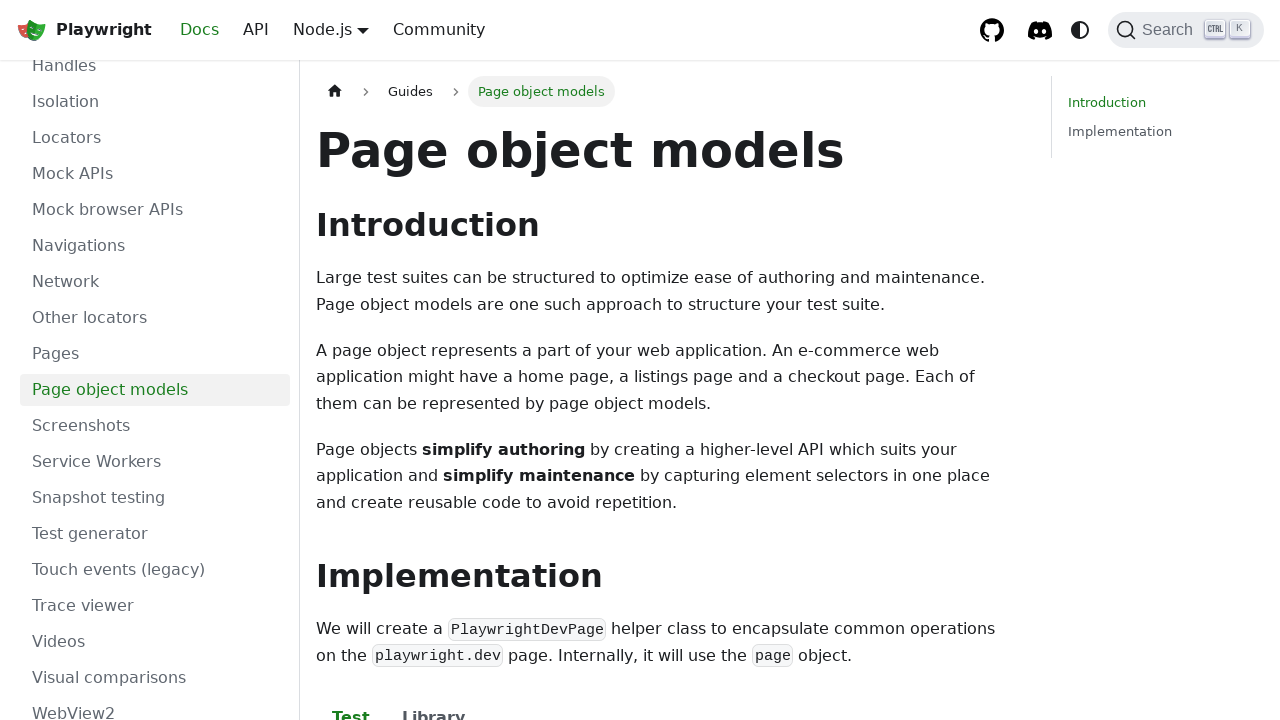

Page Object Model article content loaded
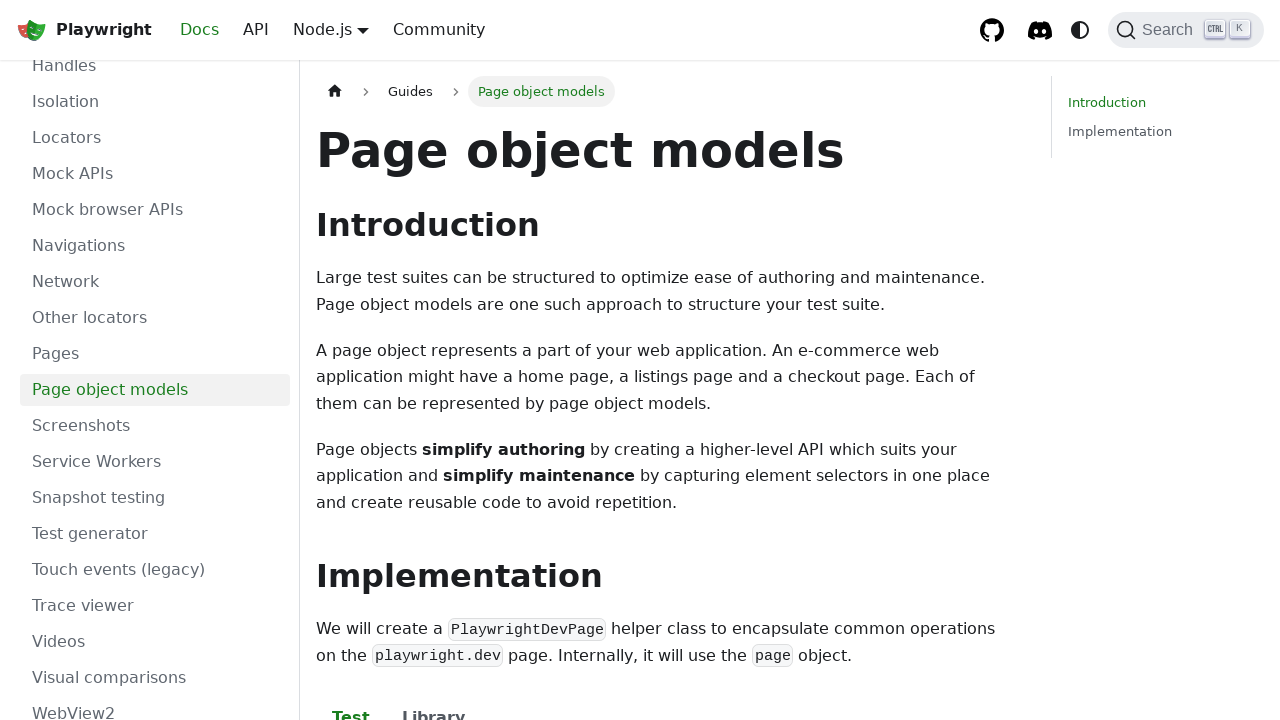

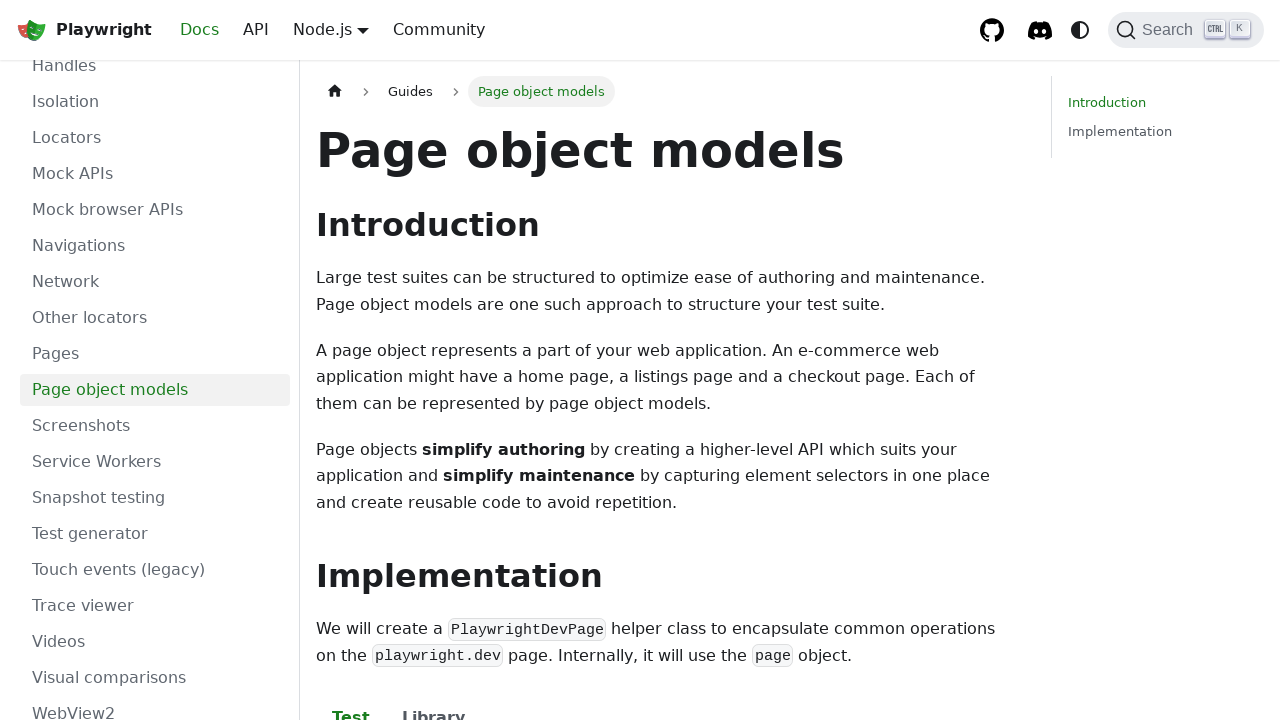